Tests canceling from registration page and verifies the page title

Starting URL: https://erikaaraissaqwe.github.io/biblioteca-front/pages/pessoas/cadastrarPessoa.html

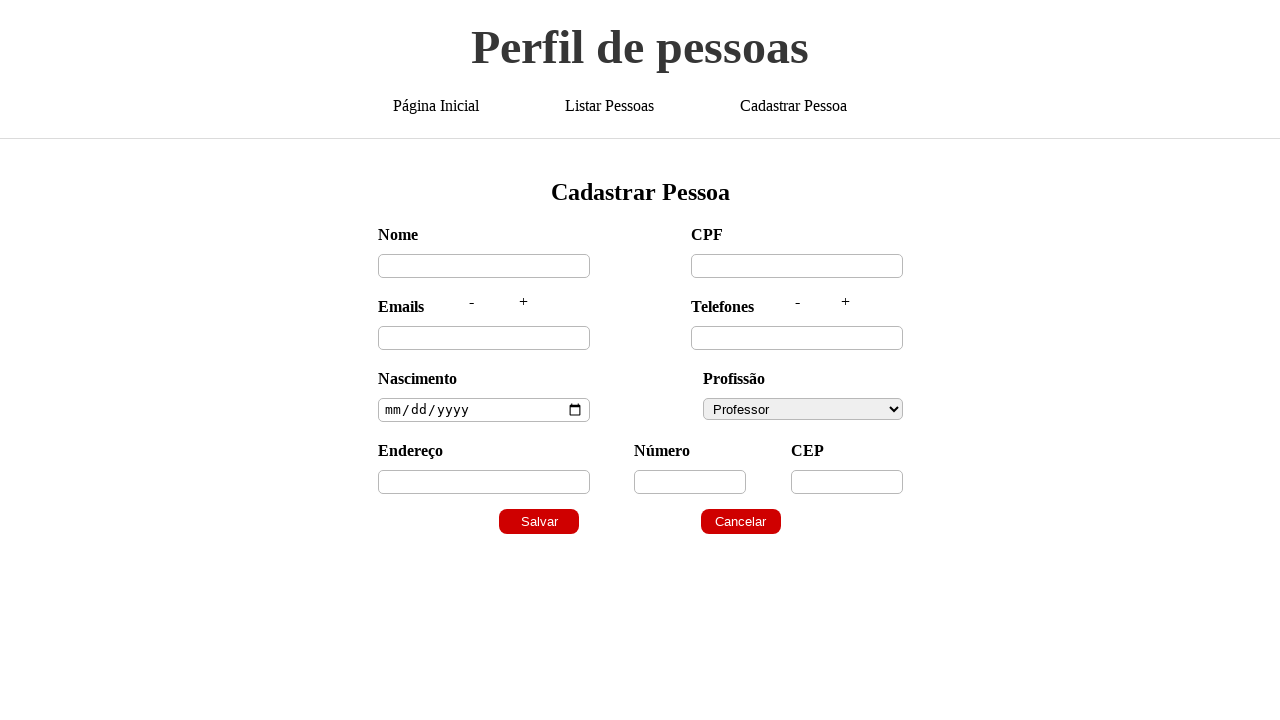

Clicked the back/cancel button to return from registration page at (741, 522) on #back
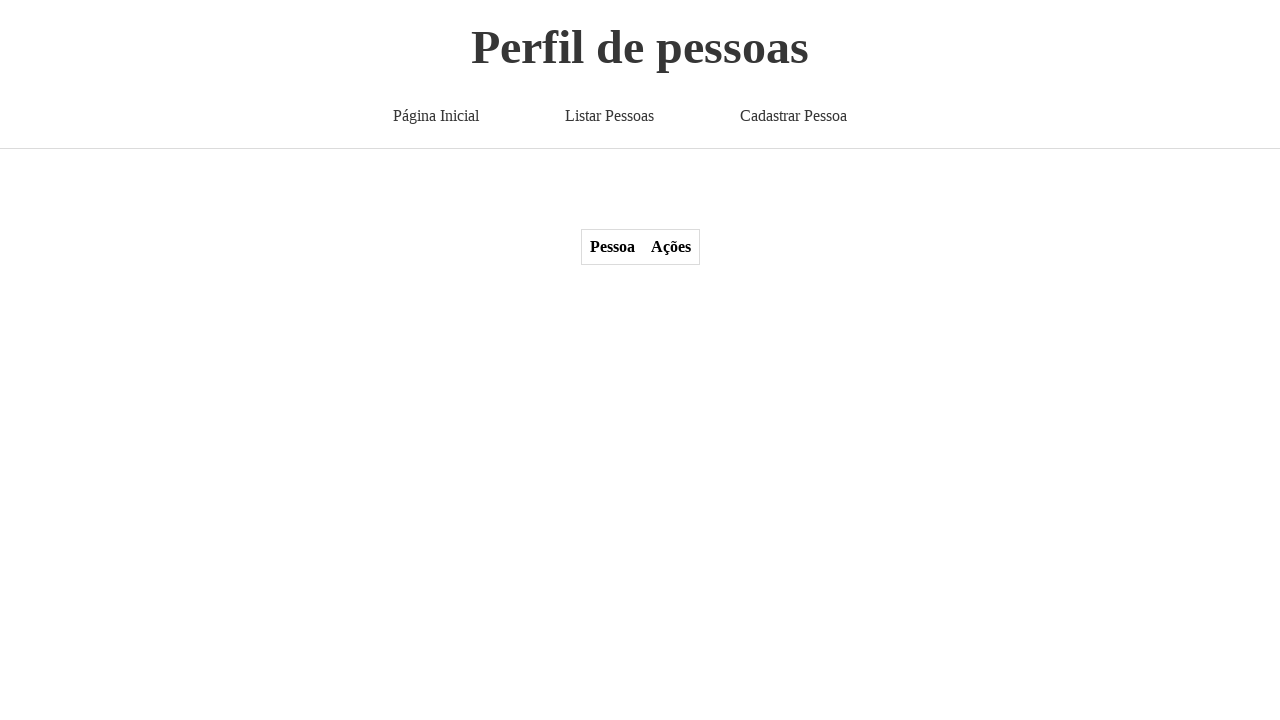

Waited 2 seconds for page to load after canceling registration
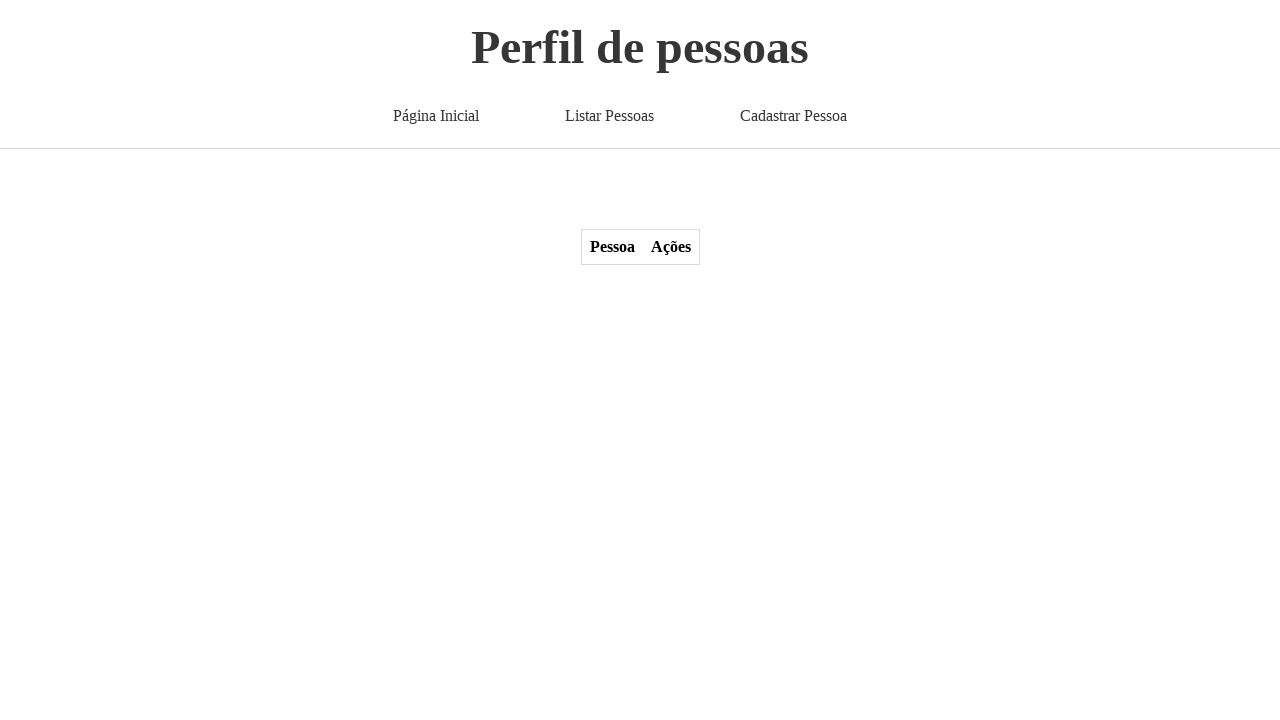

Verified page title is 'Pessoas' after canceling registration
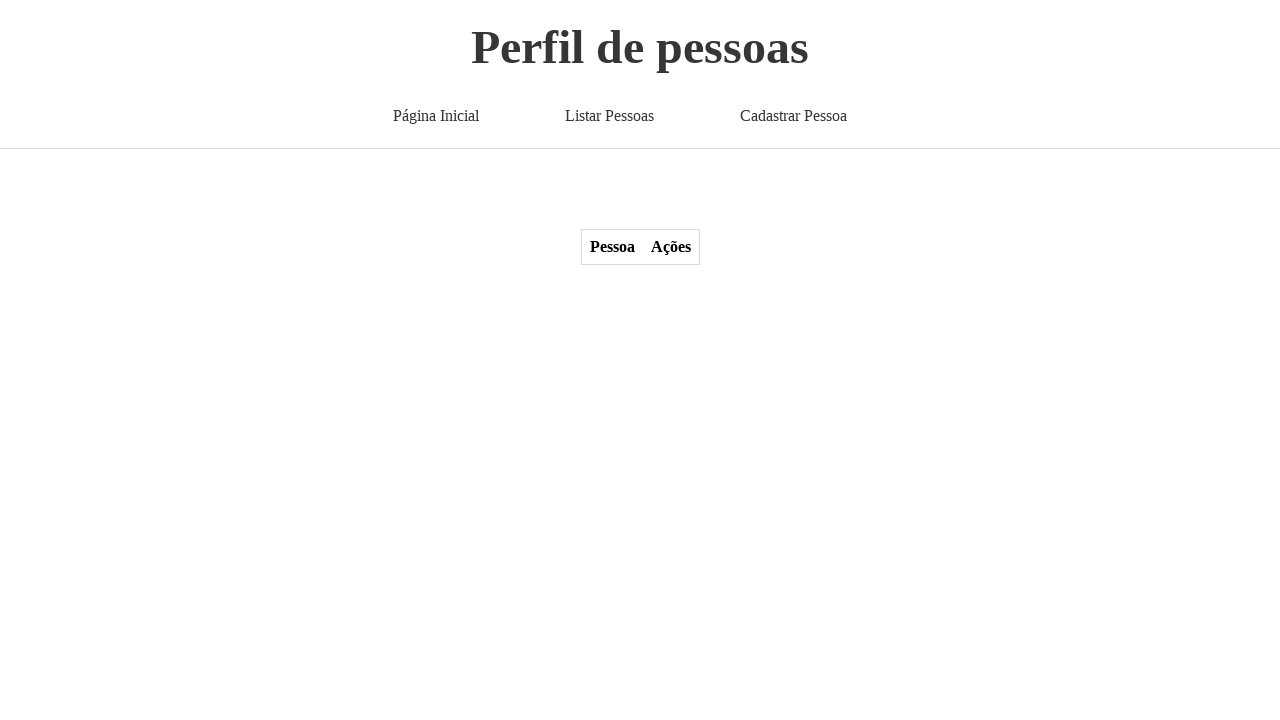

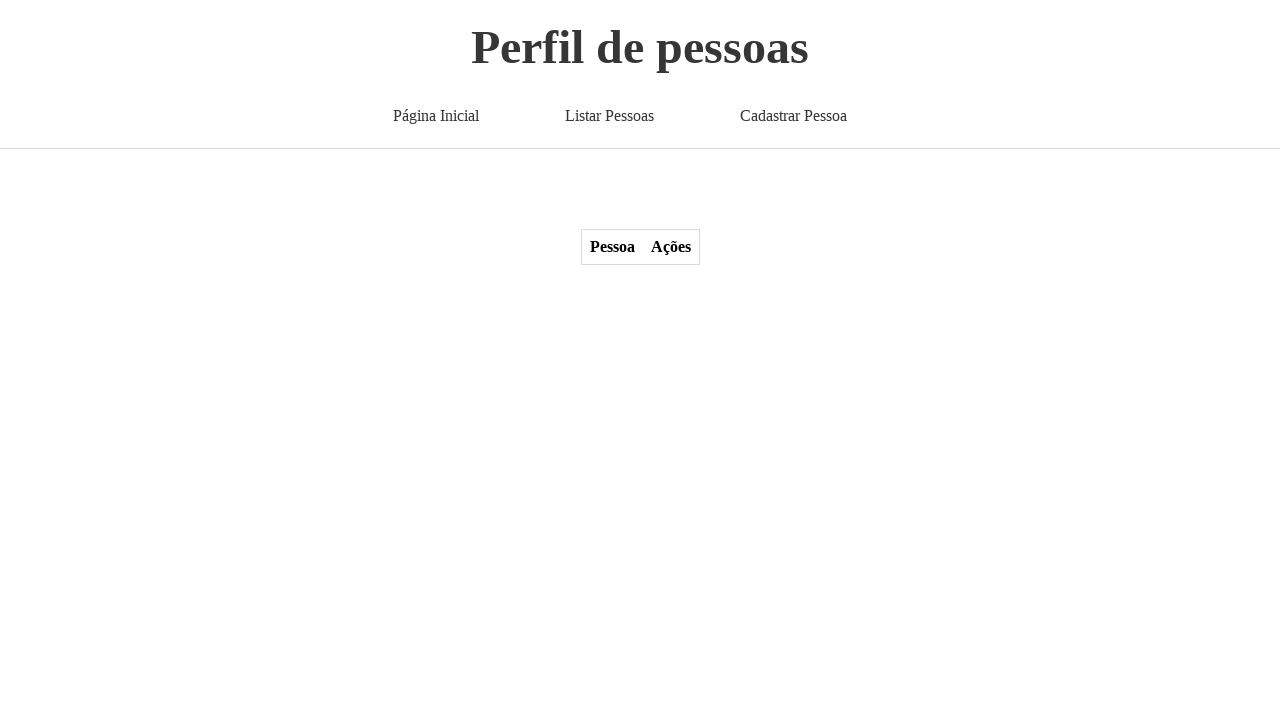